Navigates to scolkg.com and waits for specific table data to load

Starting URL: https://scolkg.com/

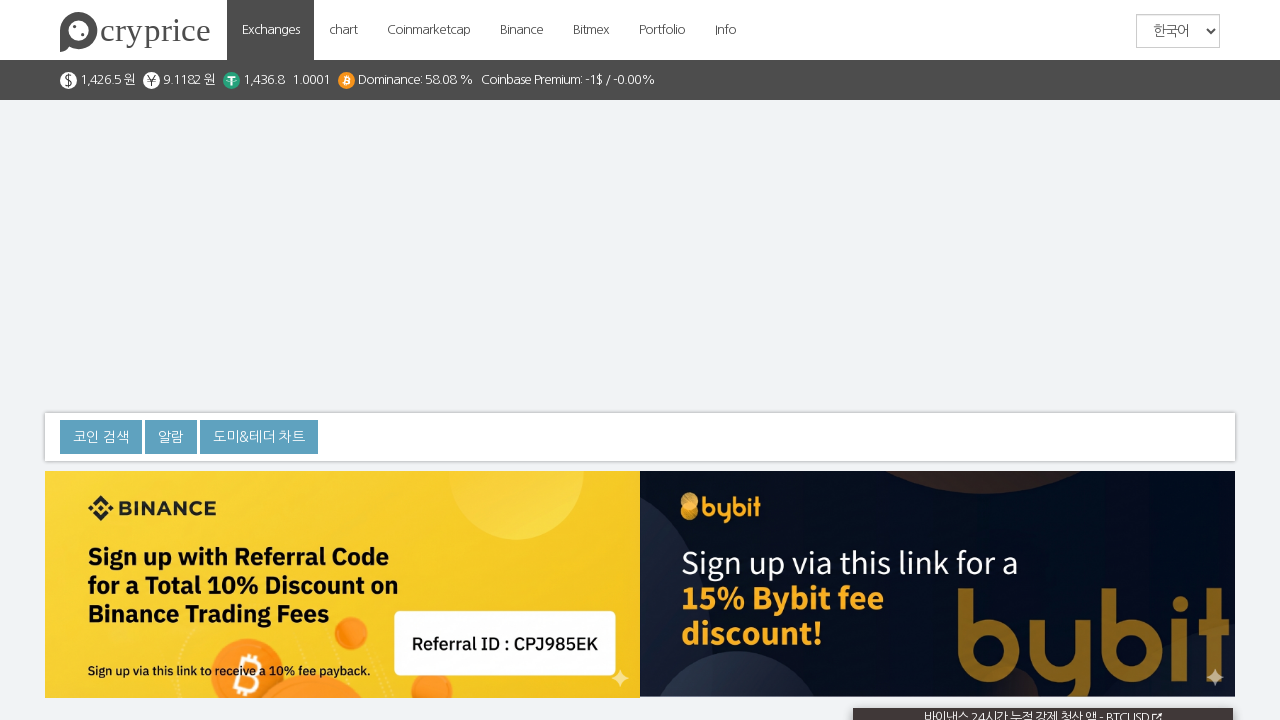

Navigated to https://scolkg.com/
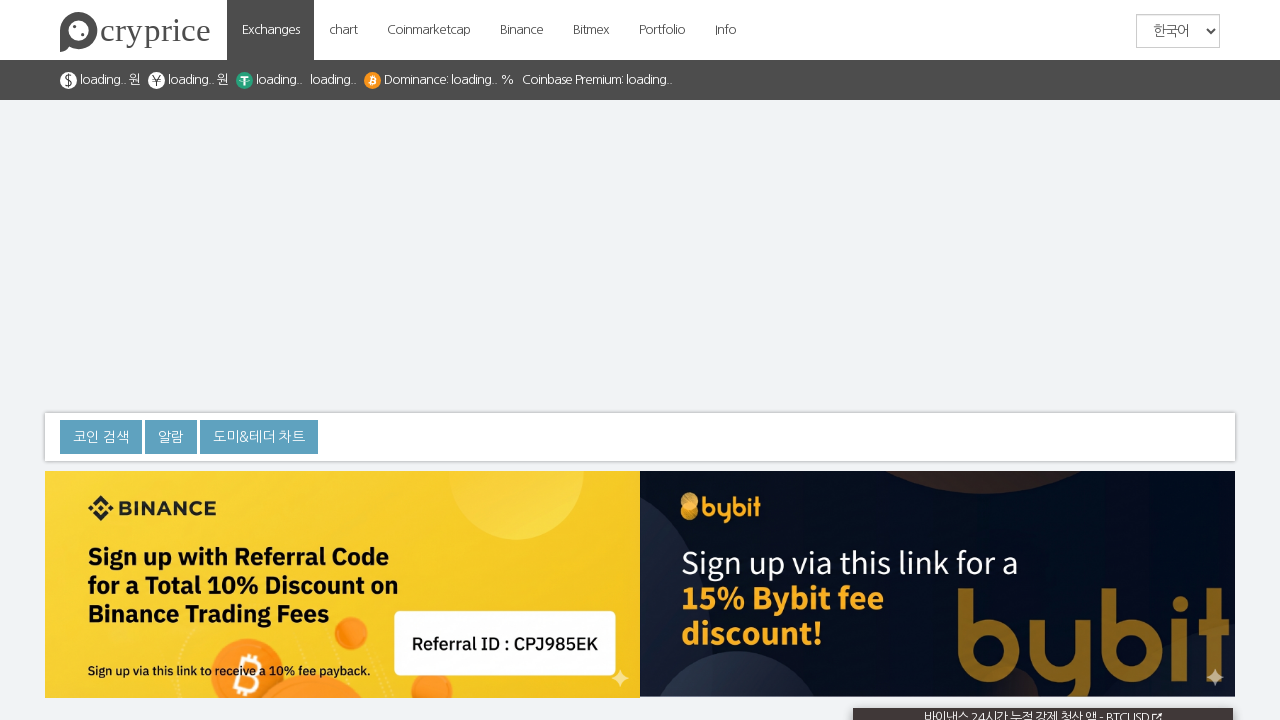

Waited for specific table cell to load in coin board
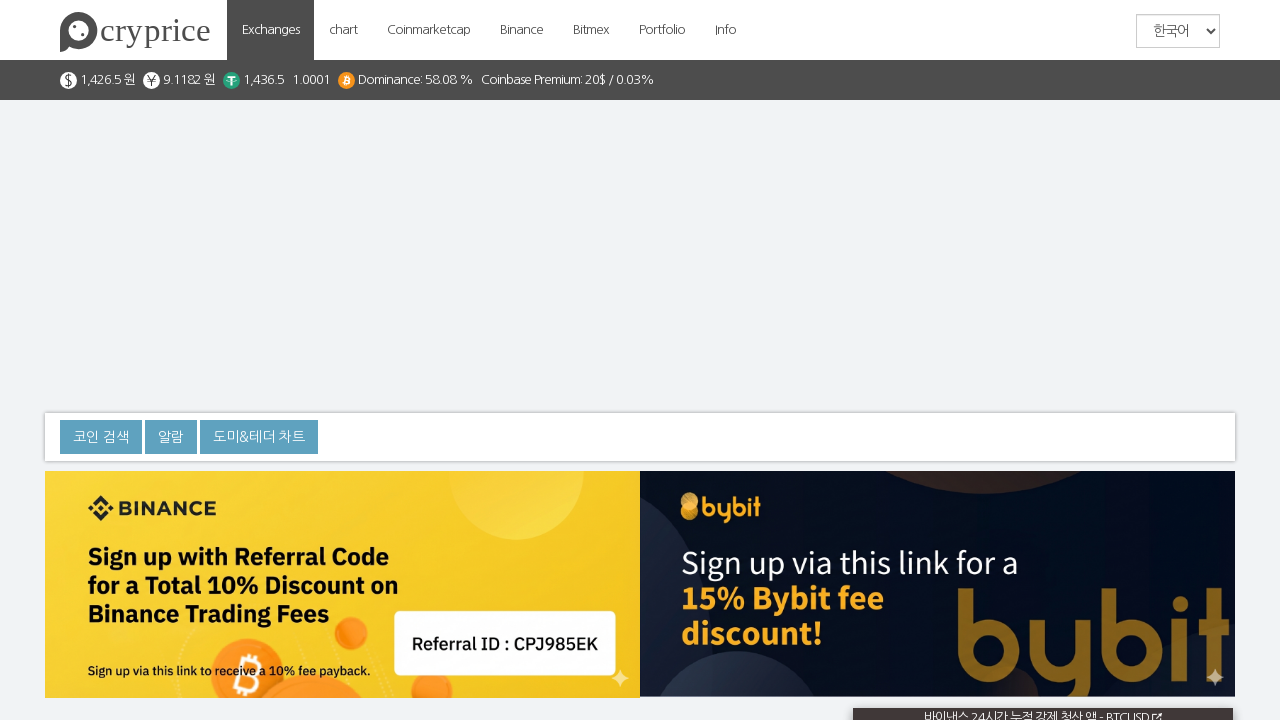

Retrieved text content from table cell: 3.59 (0.88%)
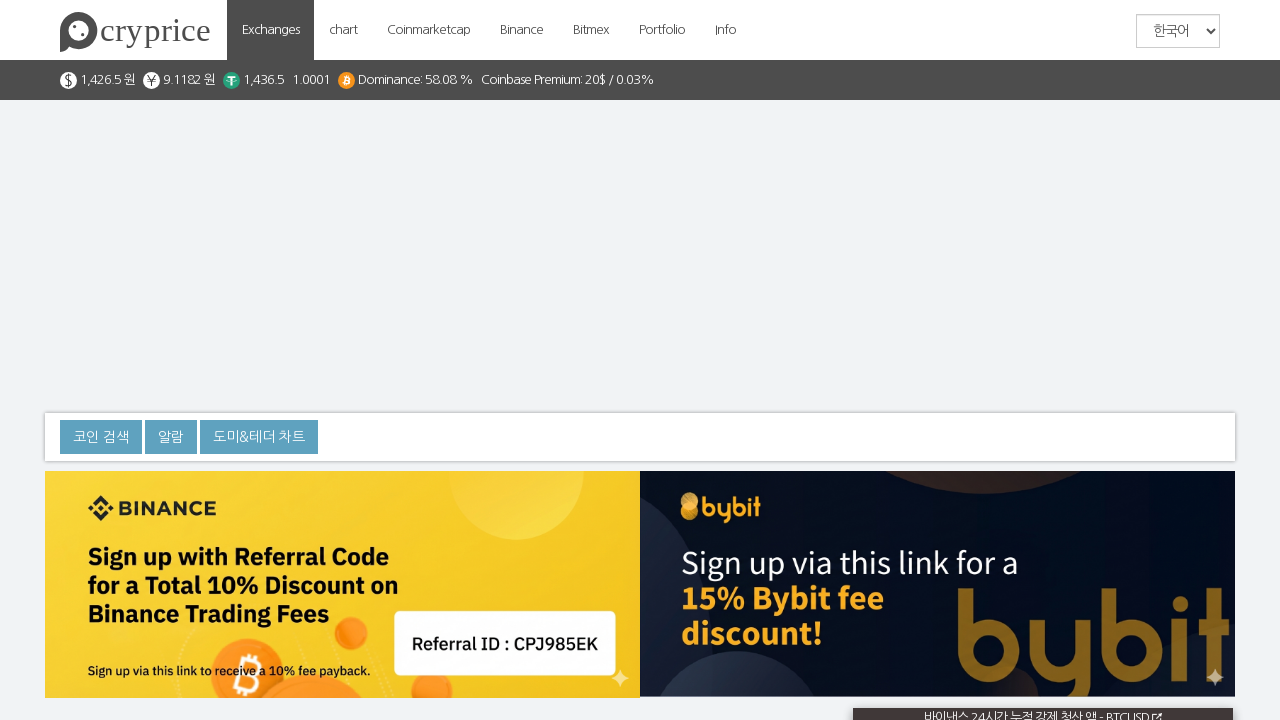

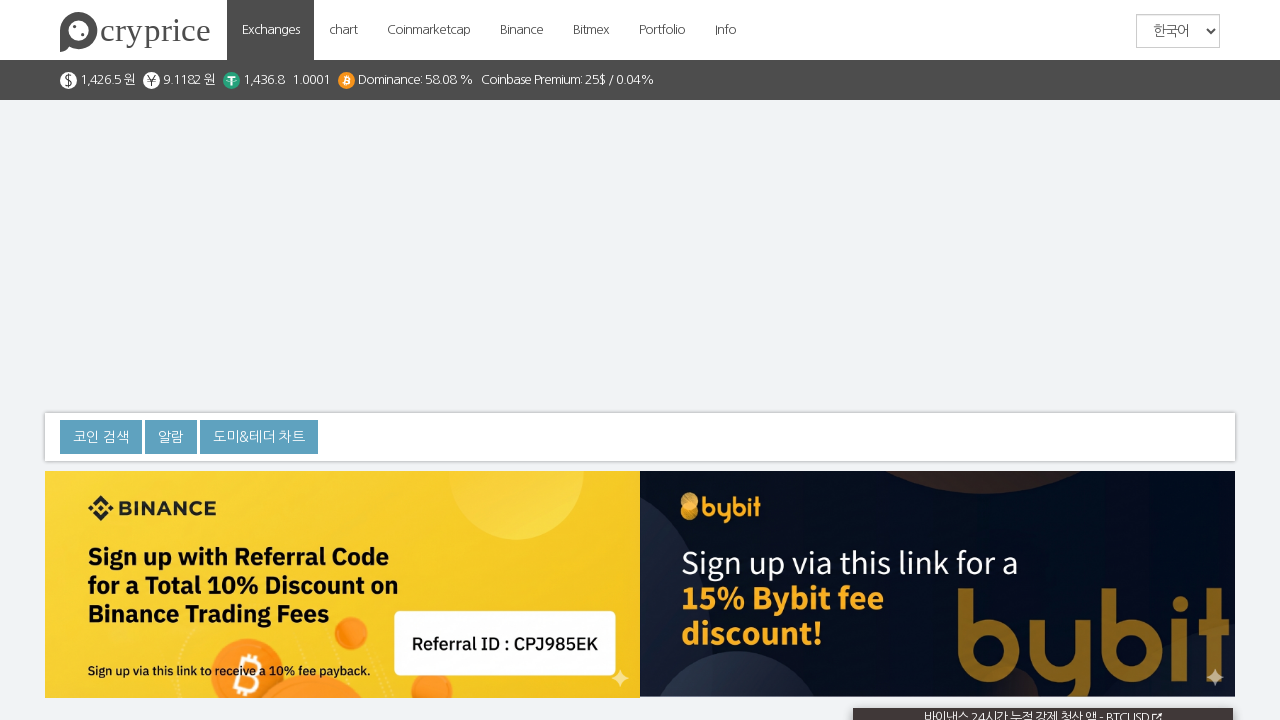